Tests button interactions including double-click, right-click (context menu), and single click on DemoQA buttons page

Starting URL: https://demoqa.com

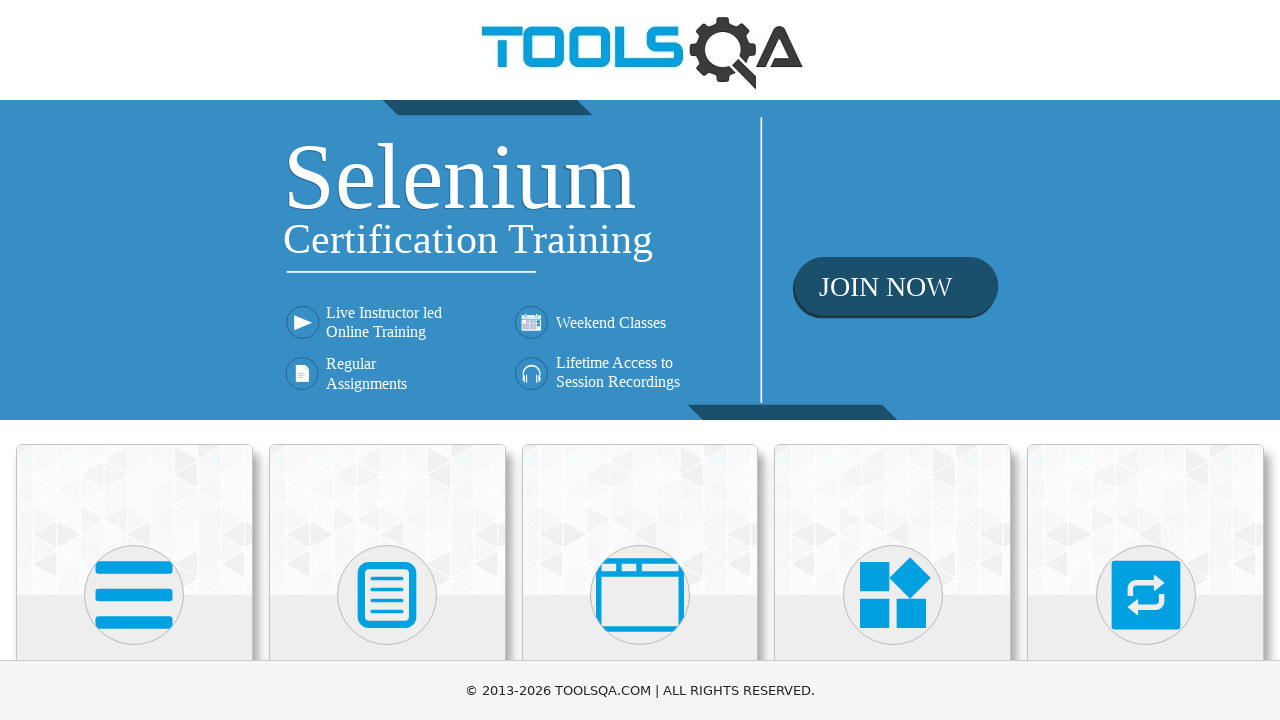

Clicked on Elements card at (134, 595) on (//div[@class='avatar mx-auto white'])[1]
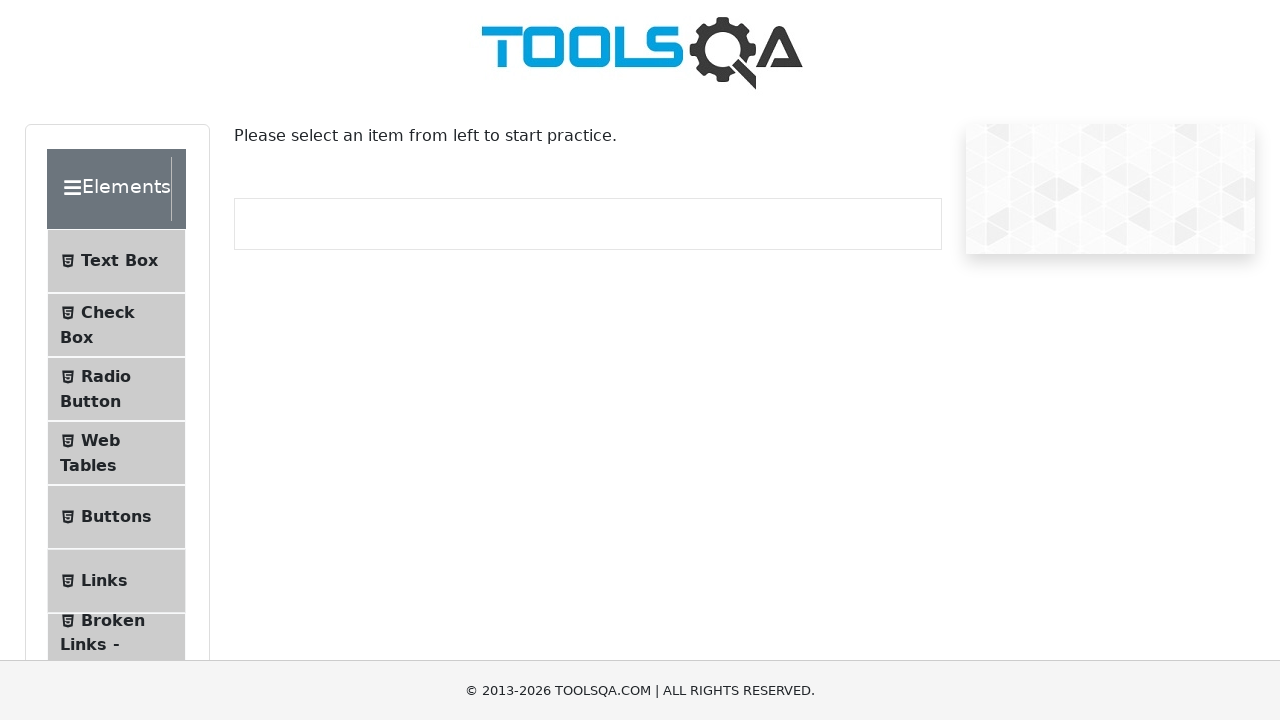

Clicked on Buttons submenu at (116, 517) on #item-4
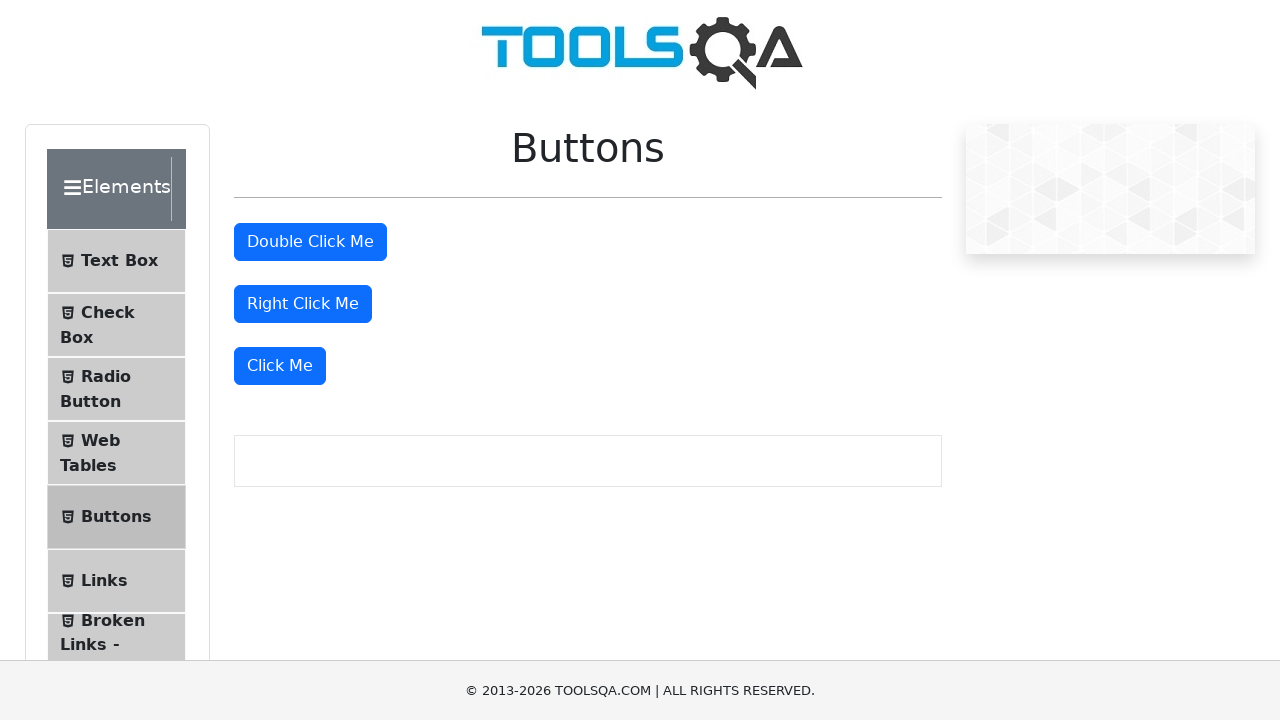

Double-clicked the double click button at (310, 242) on #doubleClickBtn
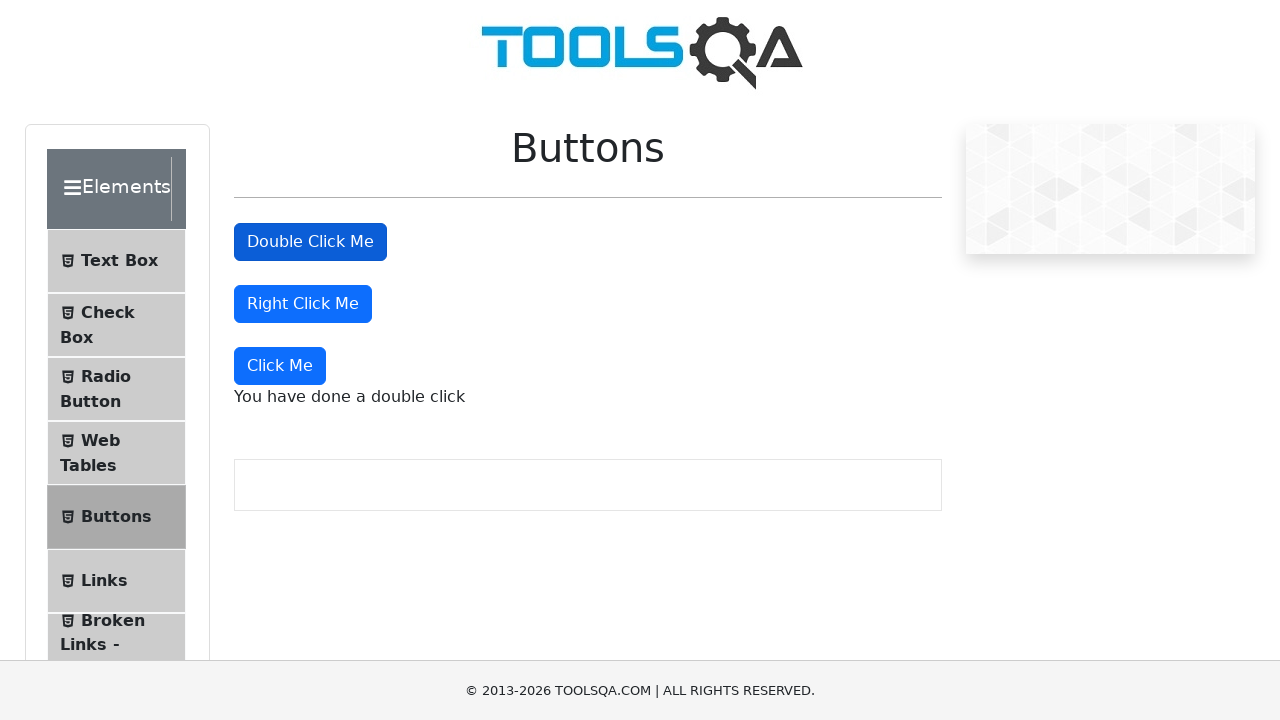

Double click message appeared
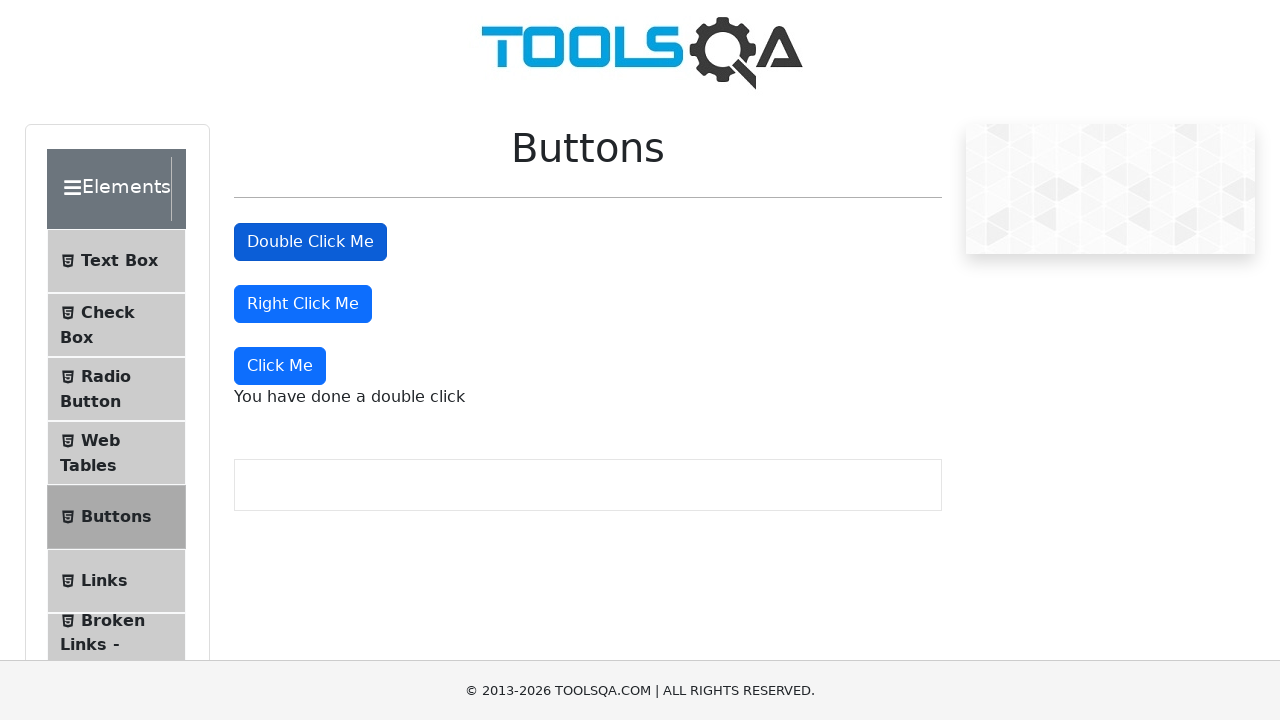

Right-clicked the right click button at (303, 304) on #rightClickBtn
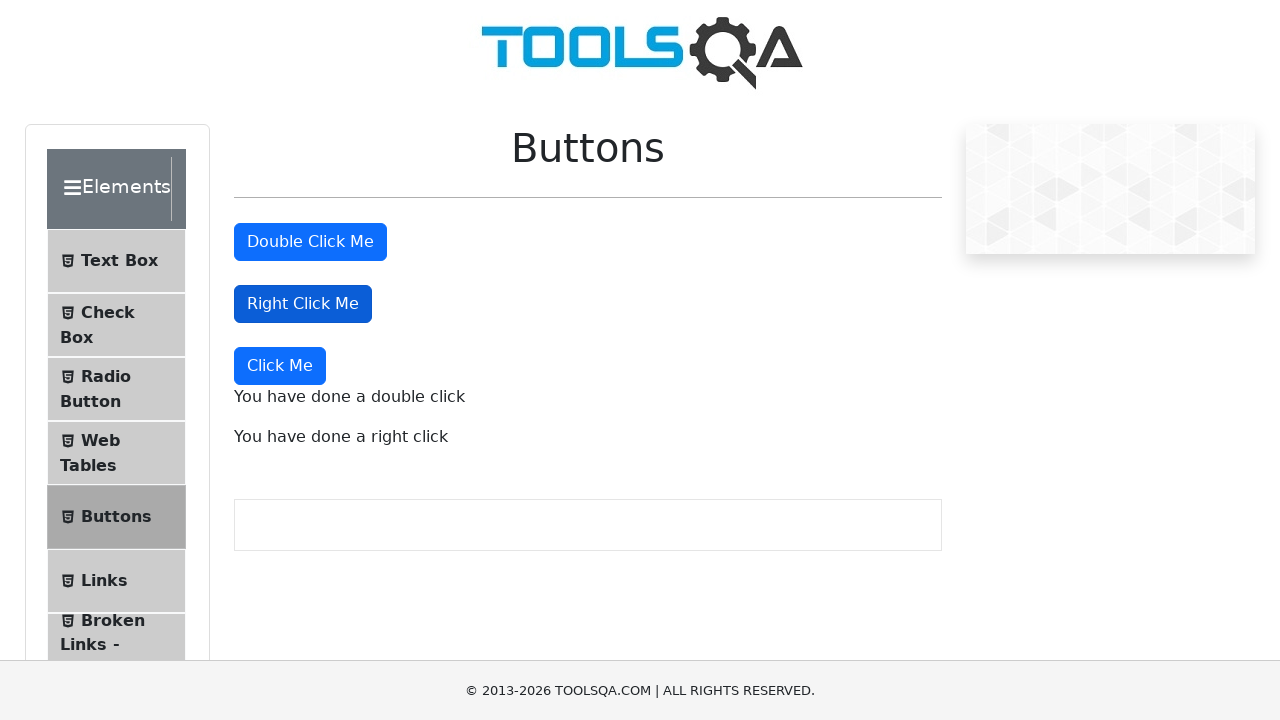

Right click message appeared
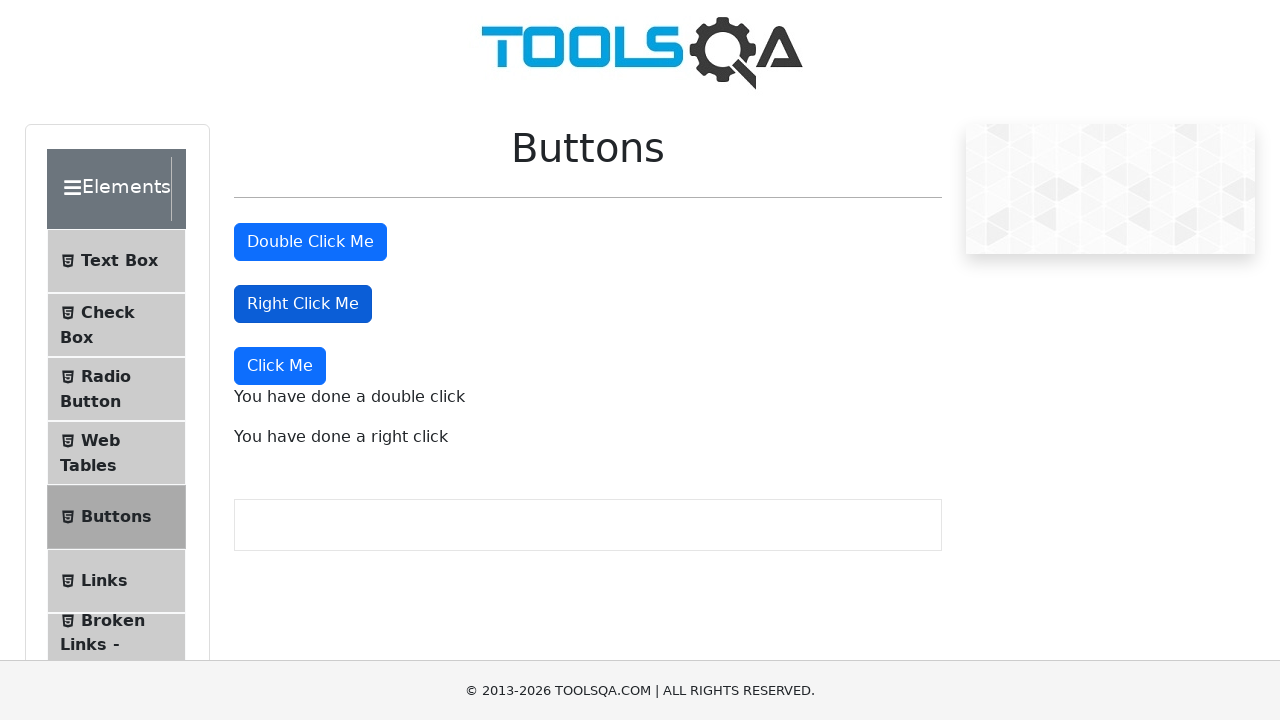

Single-clicked the Click Me button at (280, 366) on (//button[normalize-space()='Click Me'])[1]
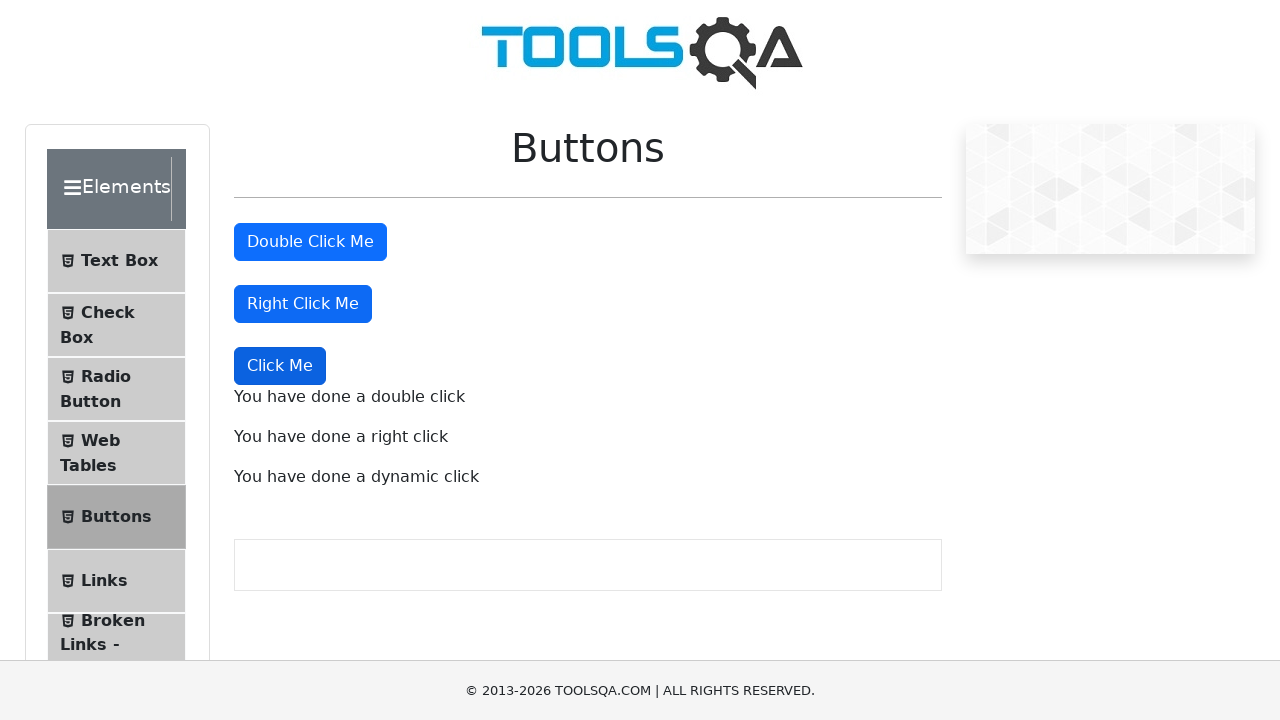

Dynamic click message appeared
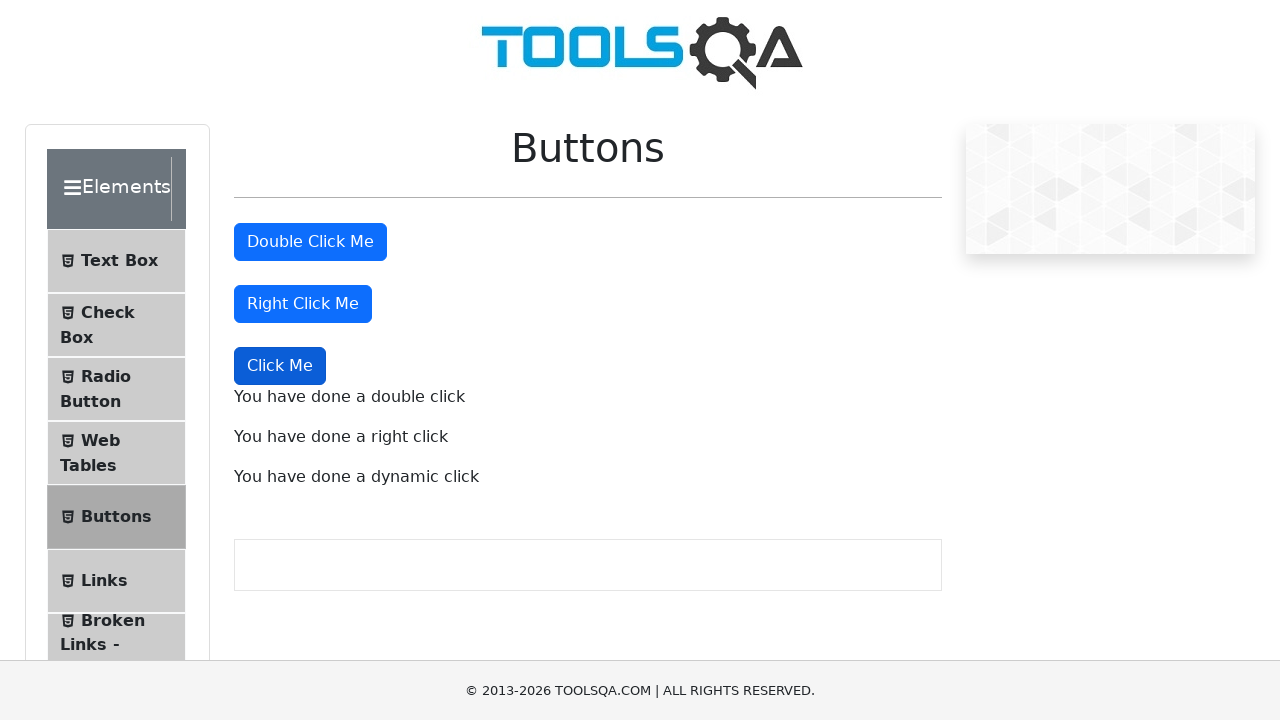

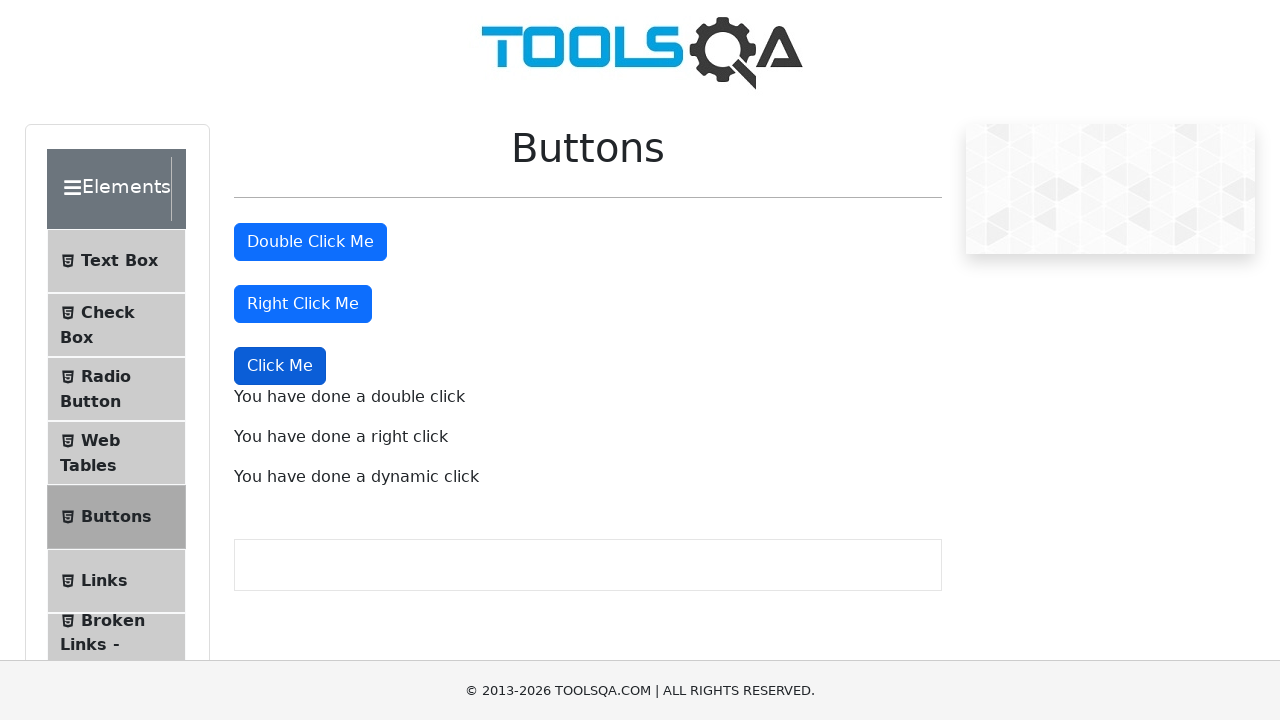